Tests JavaScript prompt alert by clicking a button, entering text in the prompt, and accepting it

Starting URL: http://the-internet.herokuapp.com/javascript_alerts

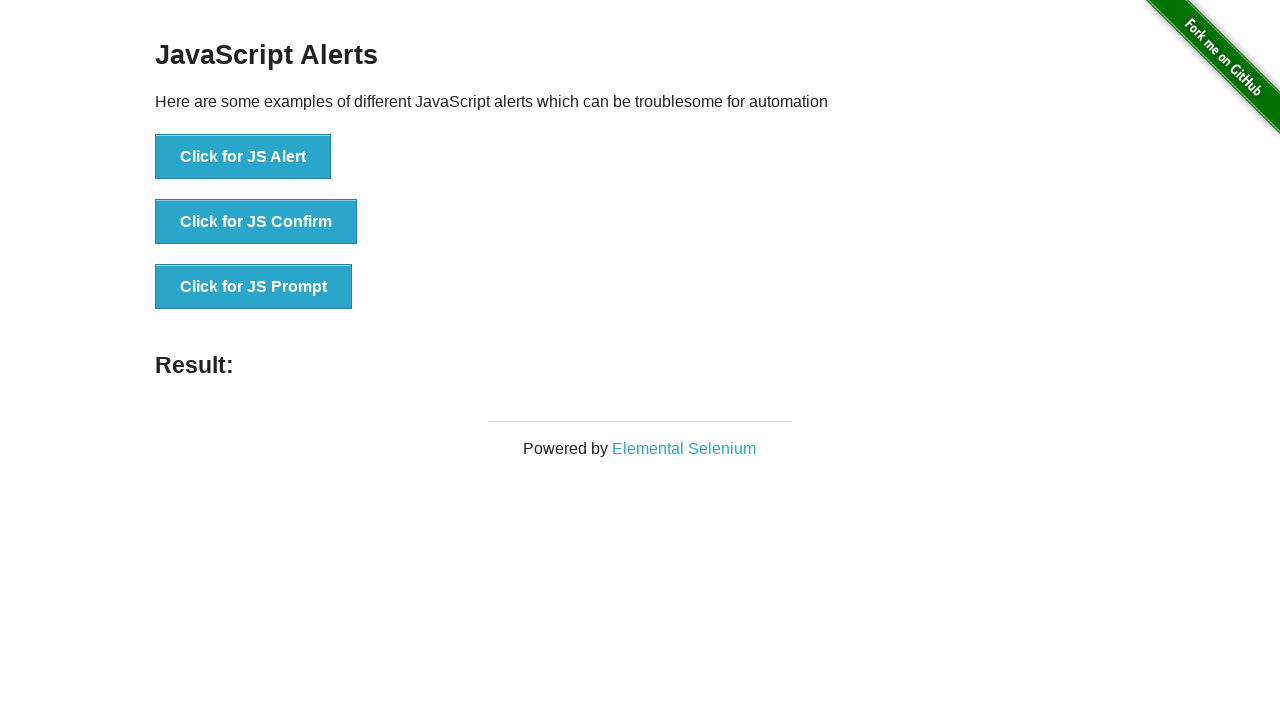

Registered dialog handler for JS prompt
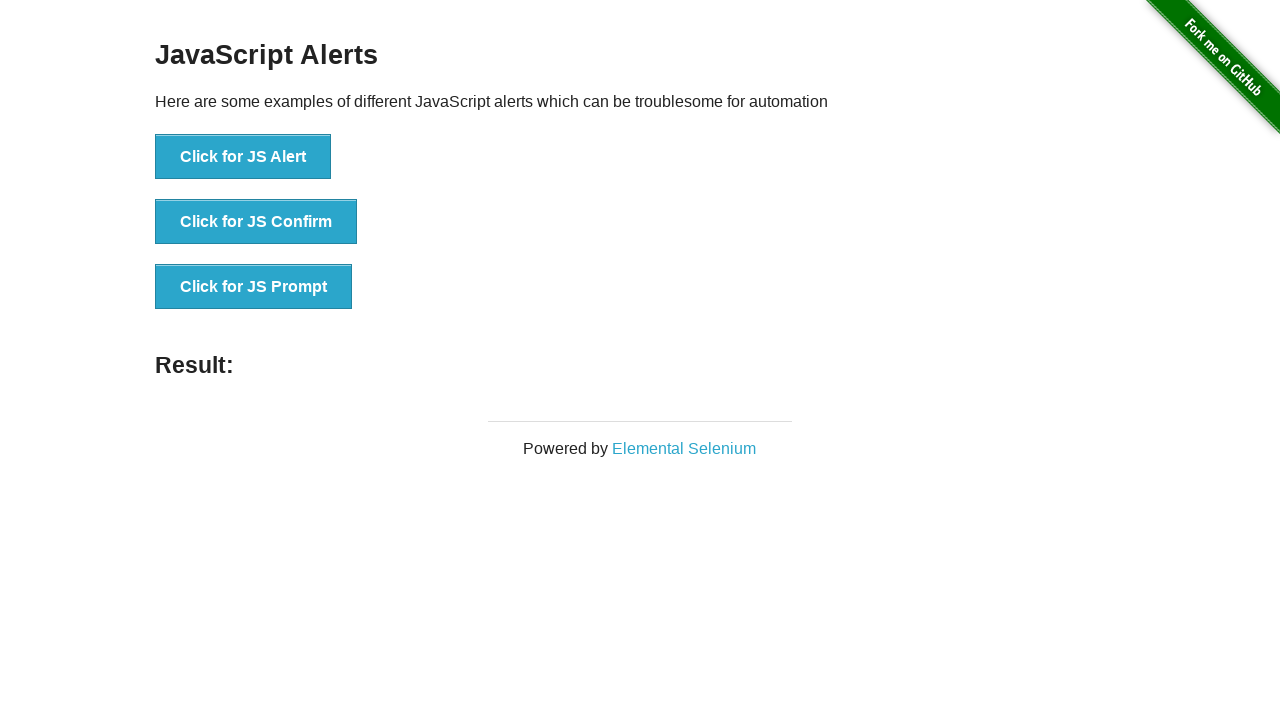

Clicked button to trigger JS prompt alert at (254, 287) on xpath=//button[. = 'Click for JS Prompt']
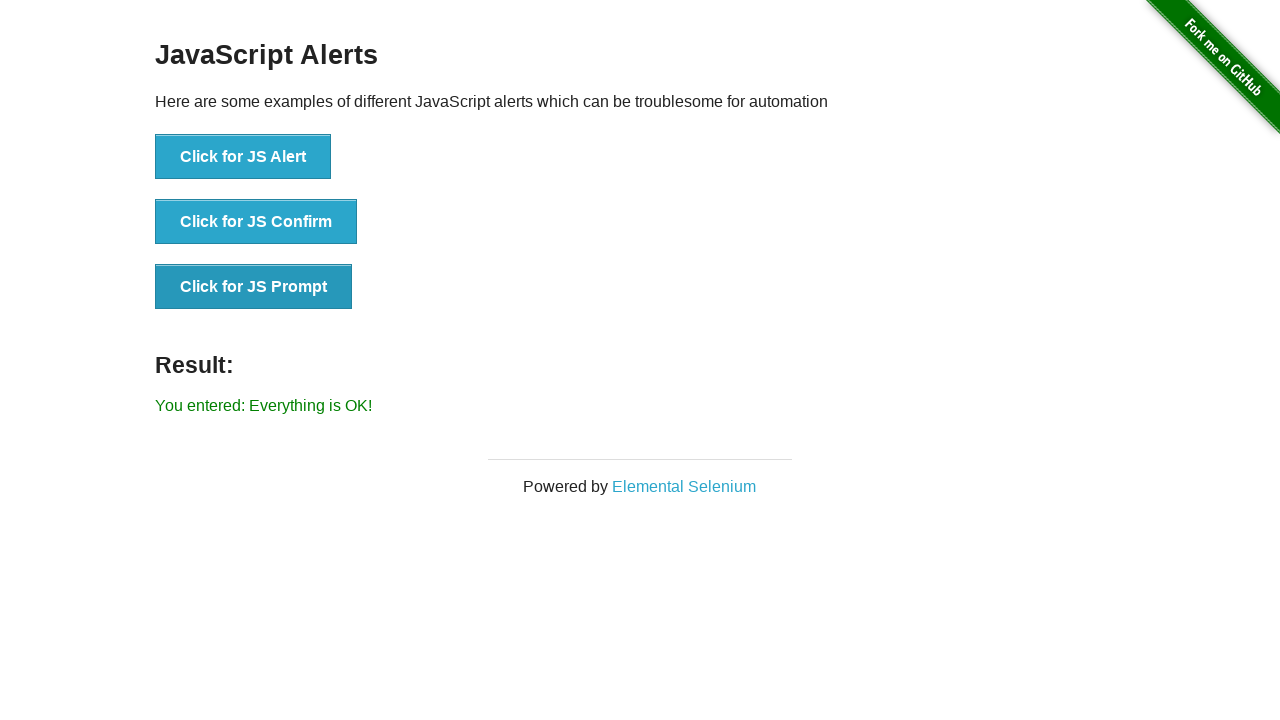

Prompt result displayed on page
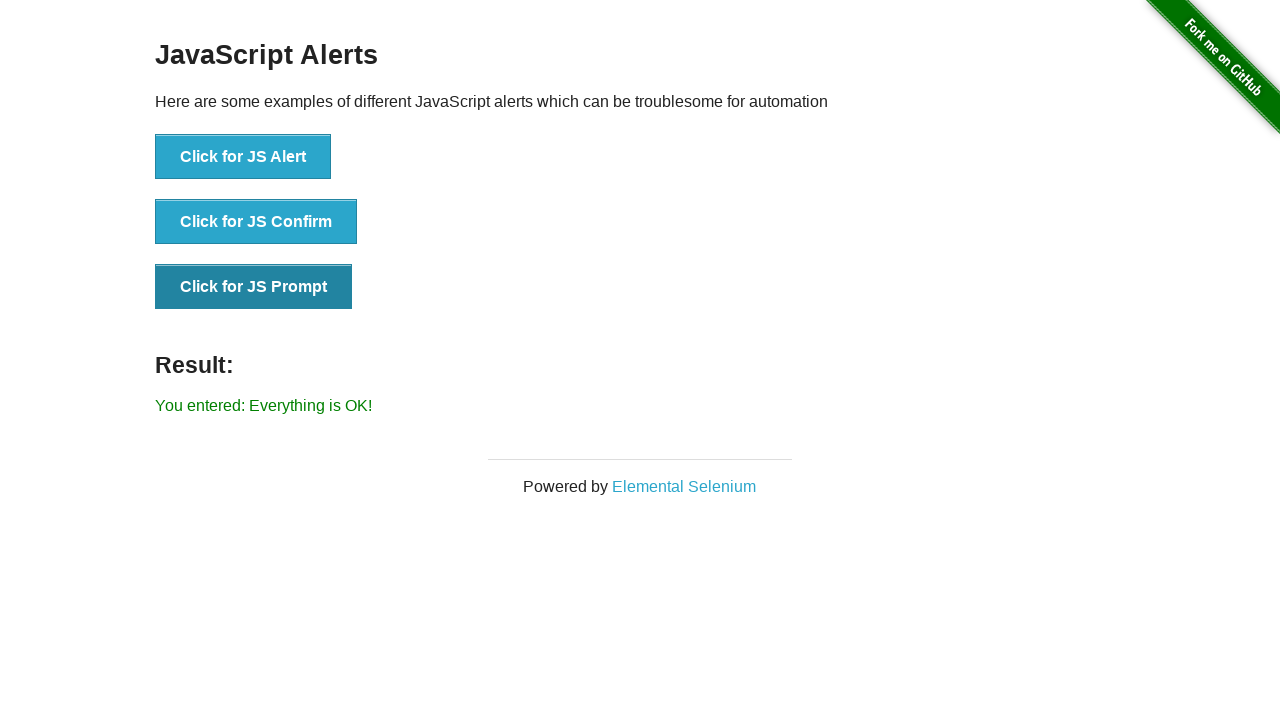

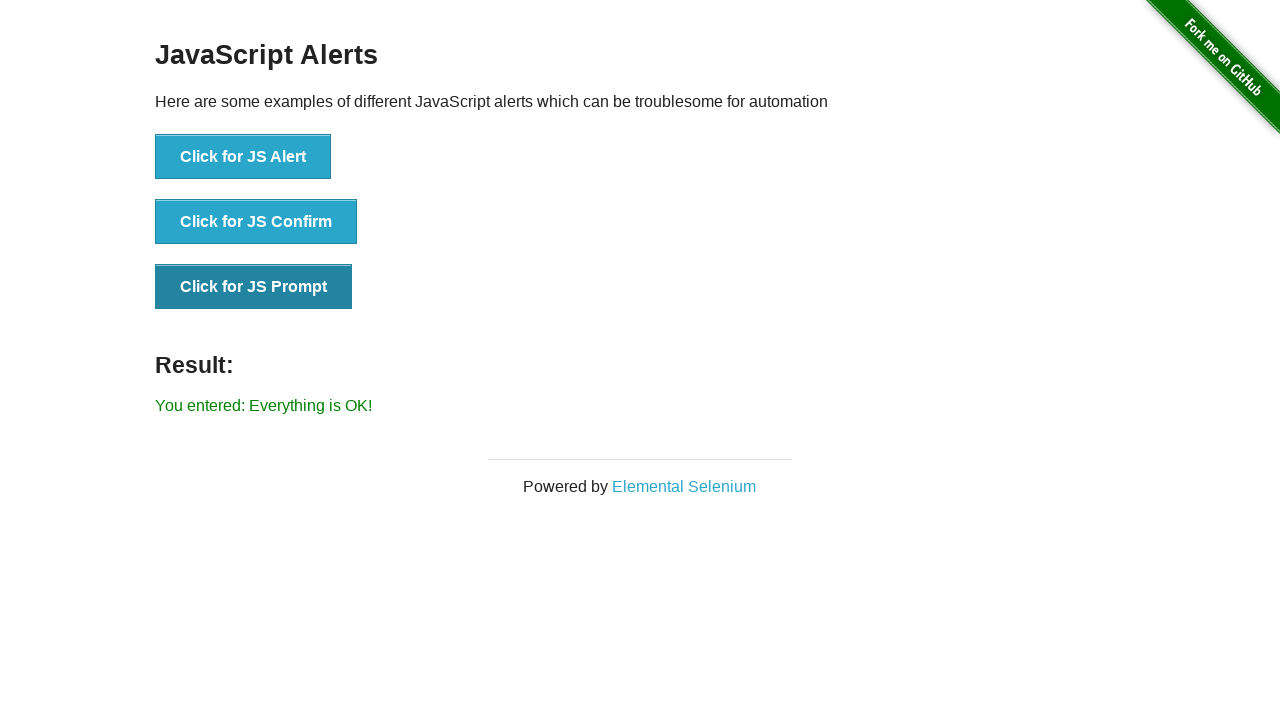